Tests a JavaScript prompt dialog by entering text and accepting it, then verifying the entered text is displayed

Starting URL: https://automationfc.github.io/basic-form/index.html

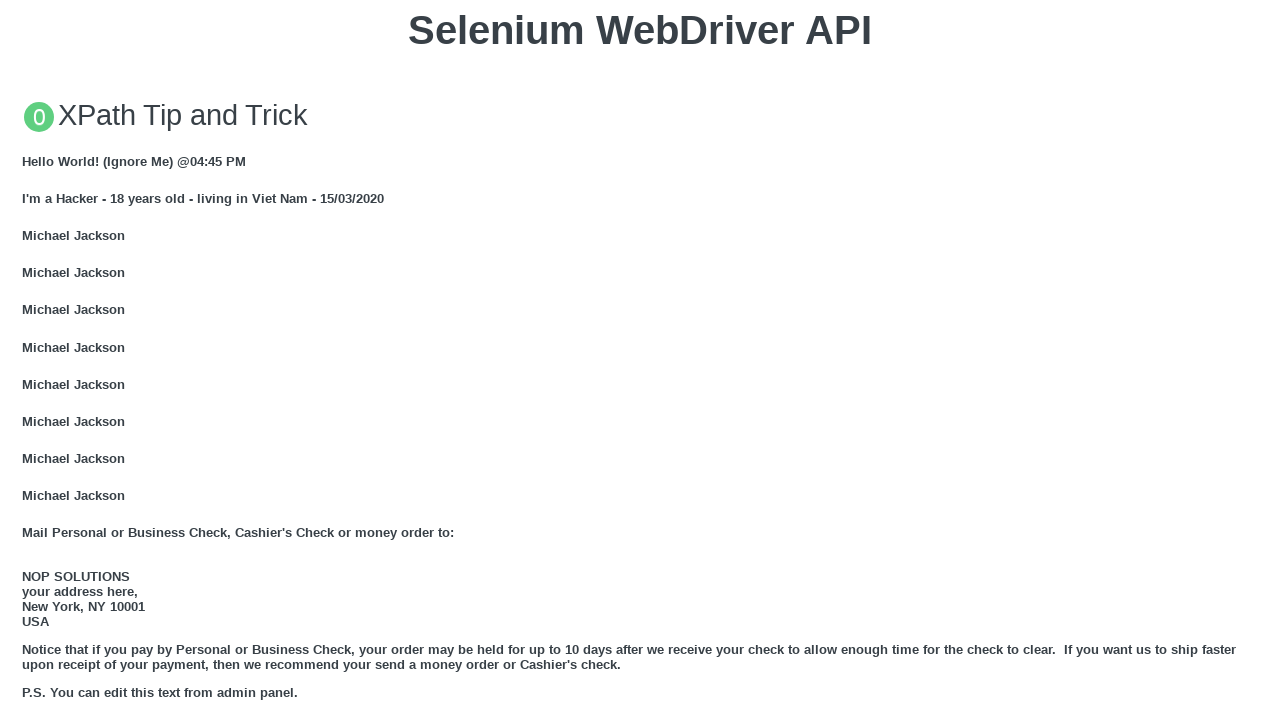

Set up dialog handler to accept prompt with text 'Automation FC'
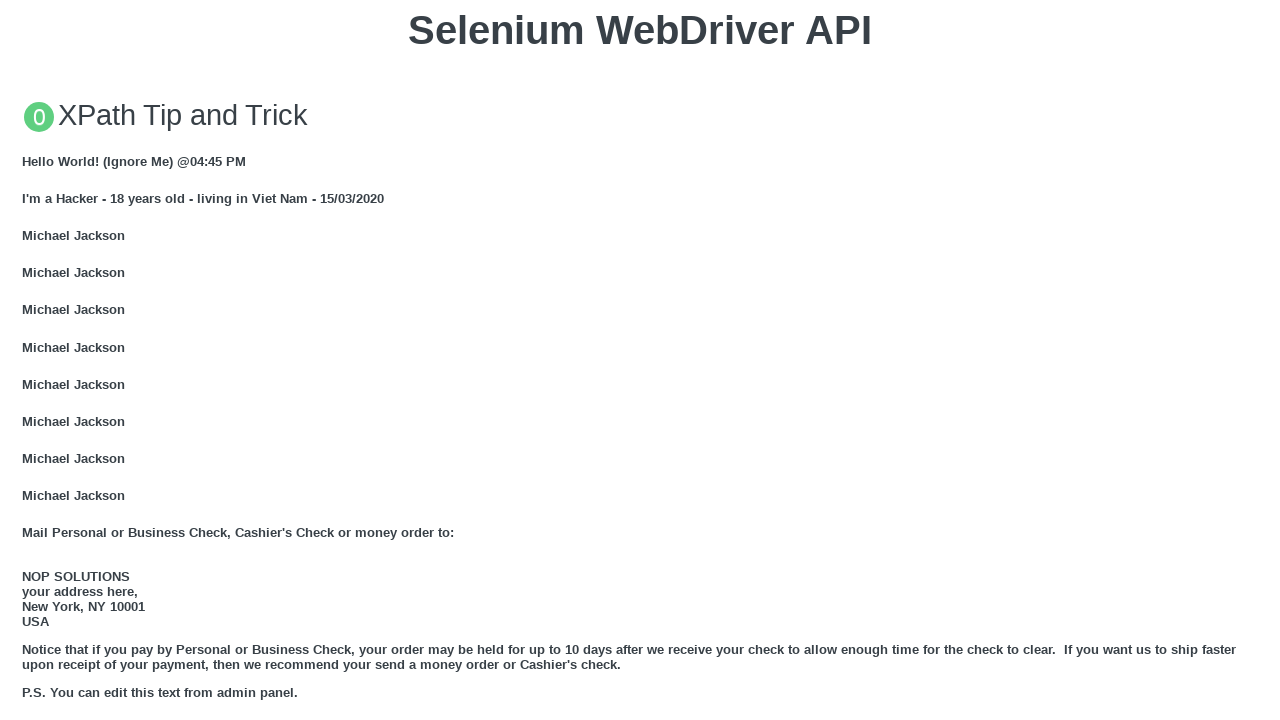

Clicked 'Click for JS Prompt' button to trigger JavaScript prompt dialog at (640, 360) on xpath=//button[text()='Click for JS Prompt']
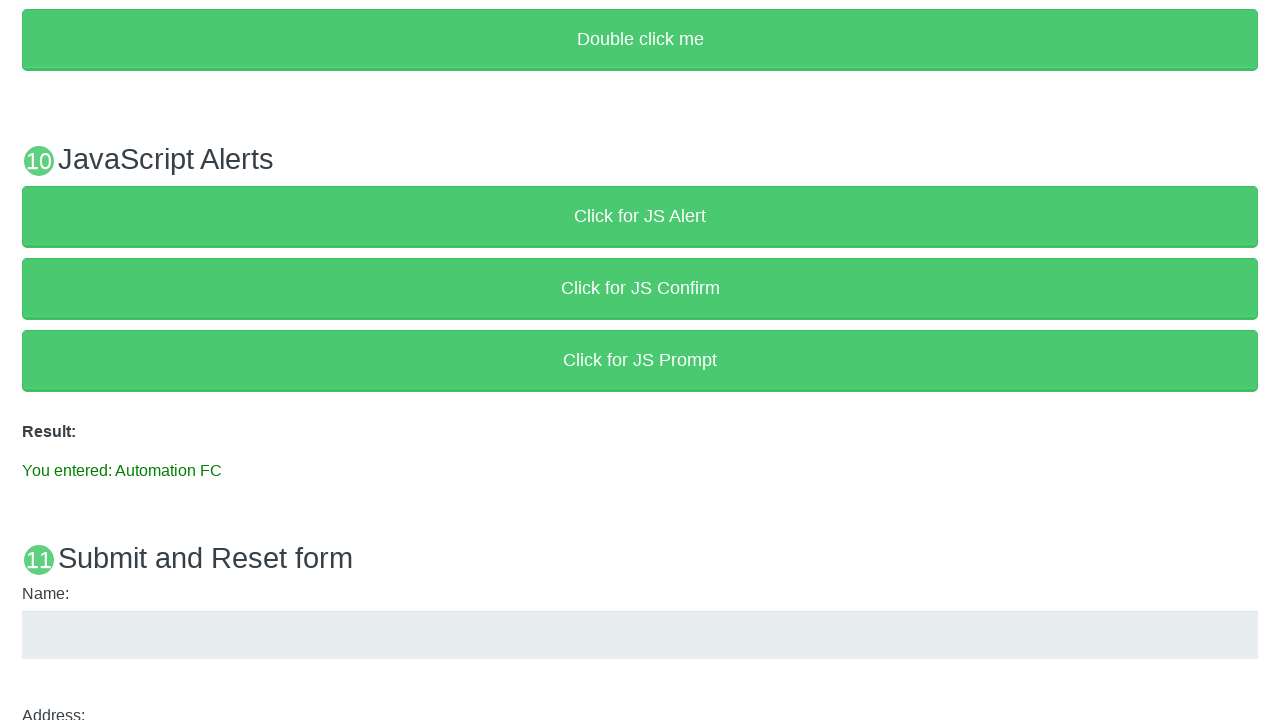

Waited for result paragraph element to appear
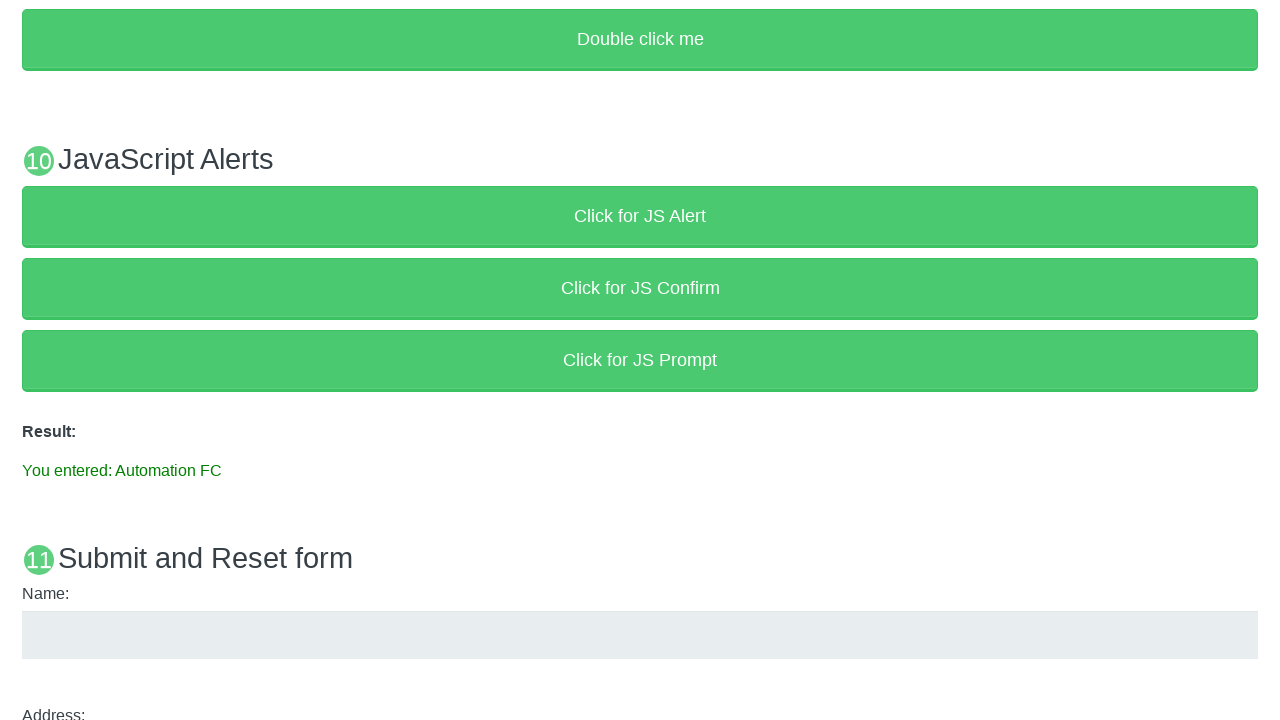

Verified that result text displays 'You entered: Automation FC'
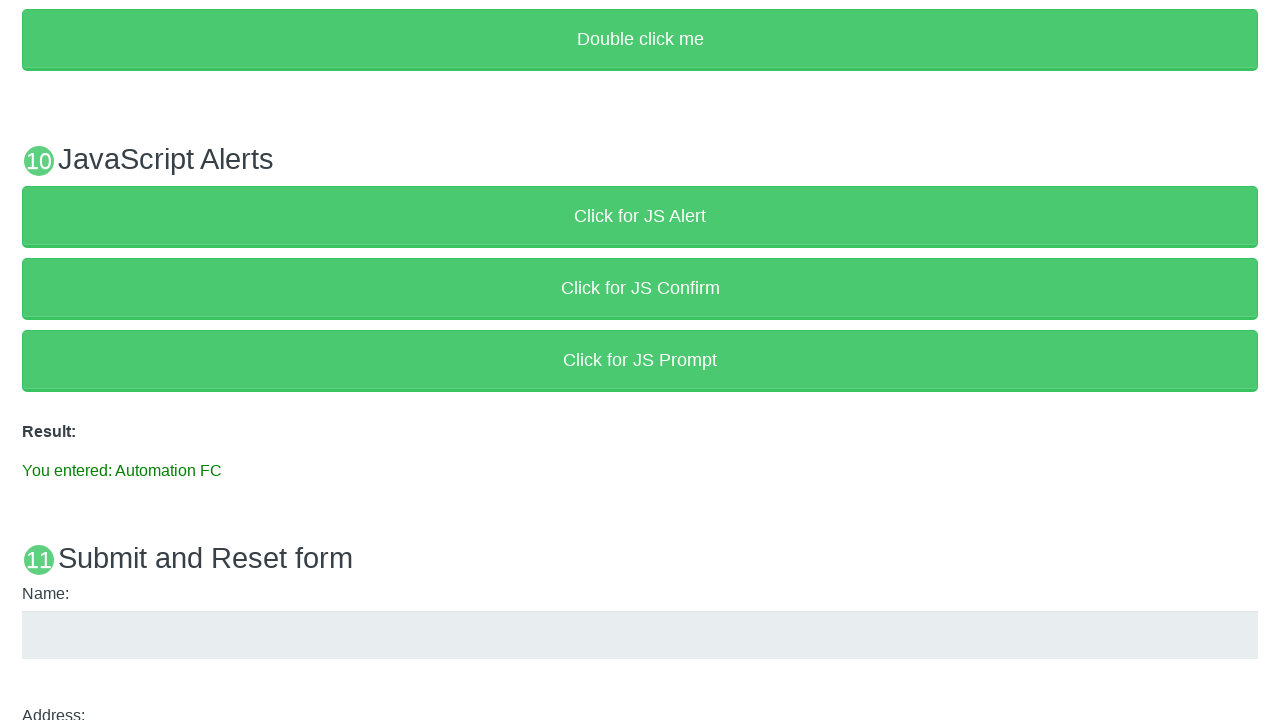

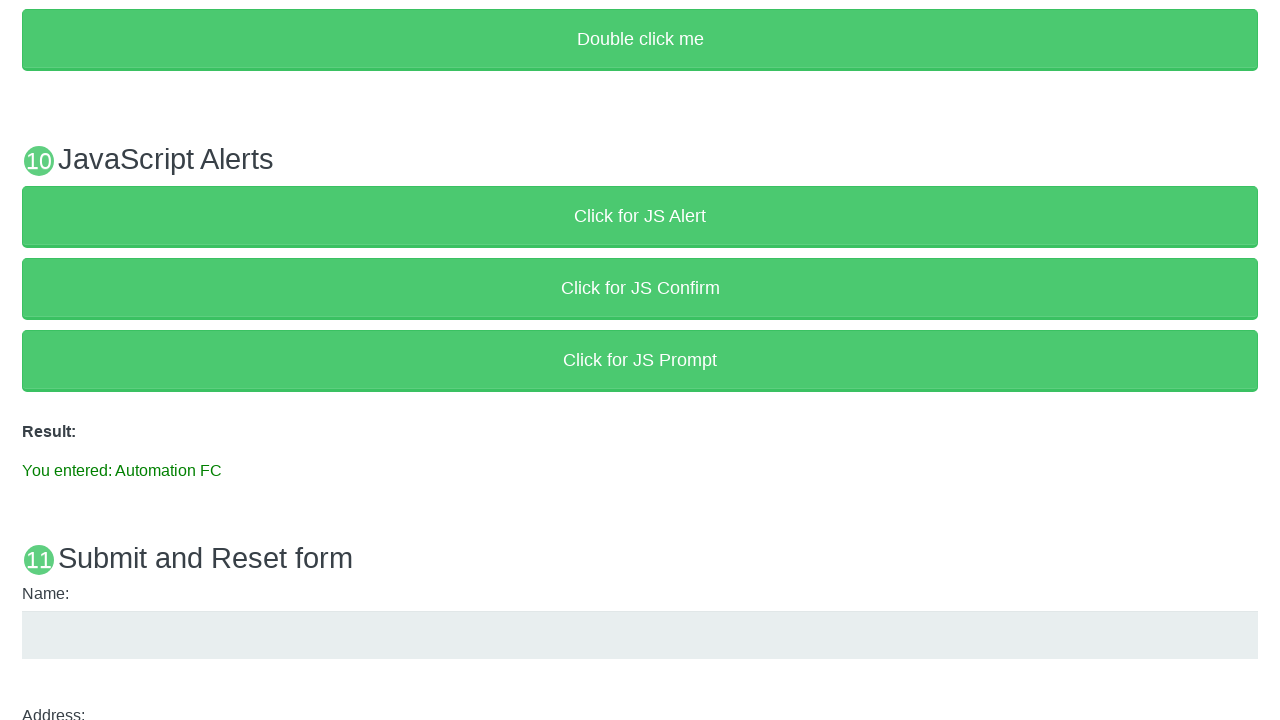